Simple test that navigates to Python.org and verifies the page title contains "Python"

Starting URL: http://www.python.org

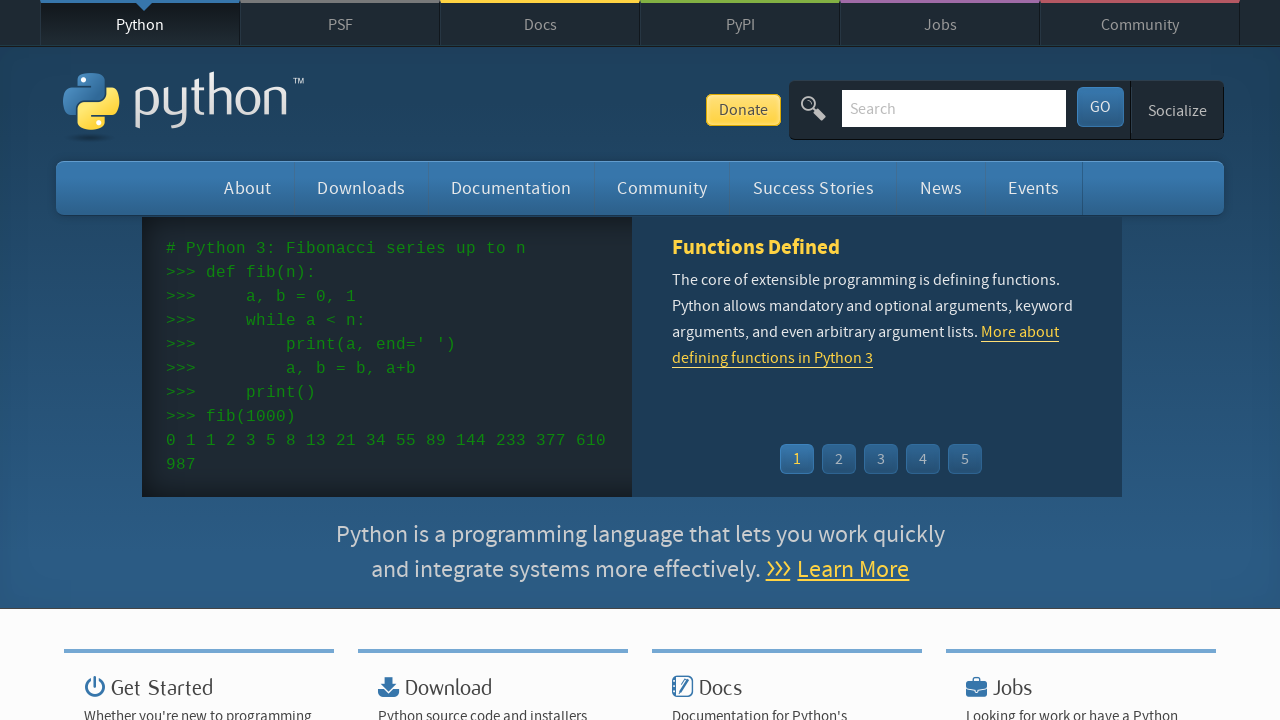

Navigated to http://www.python.org
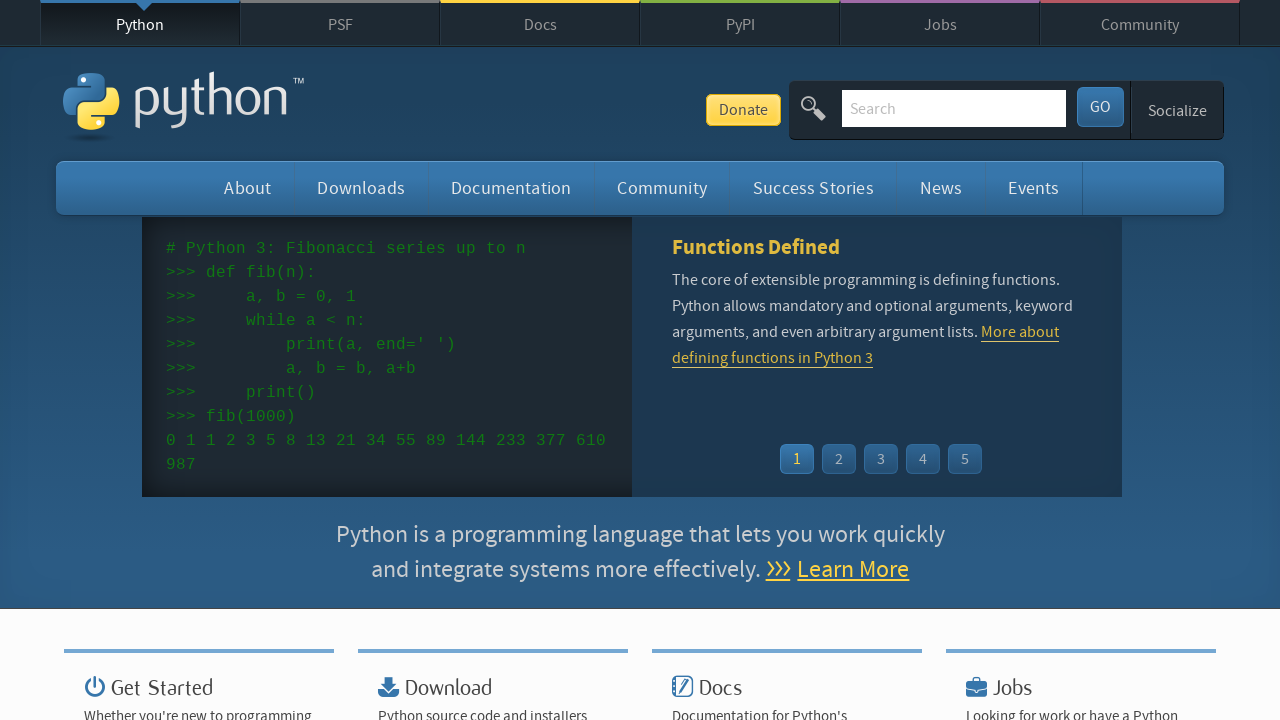

Verified that 'Python' is in the page title
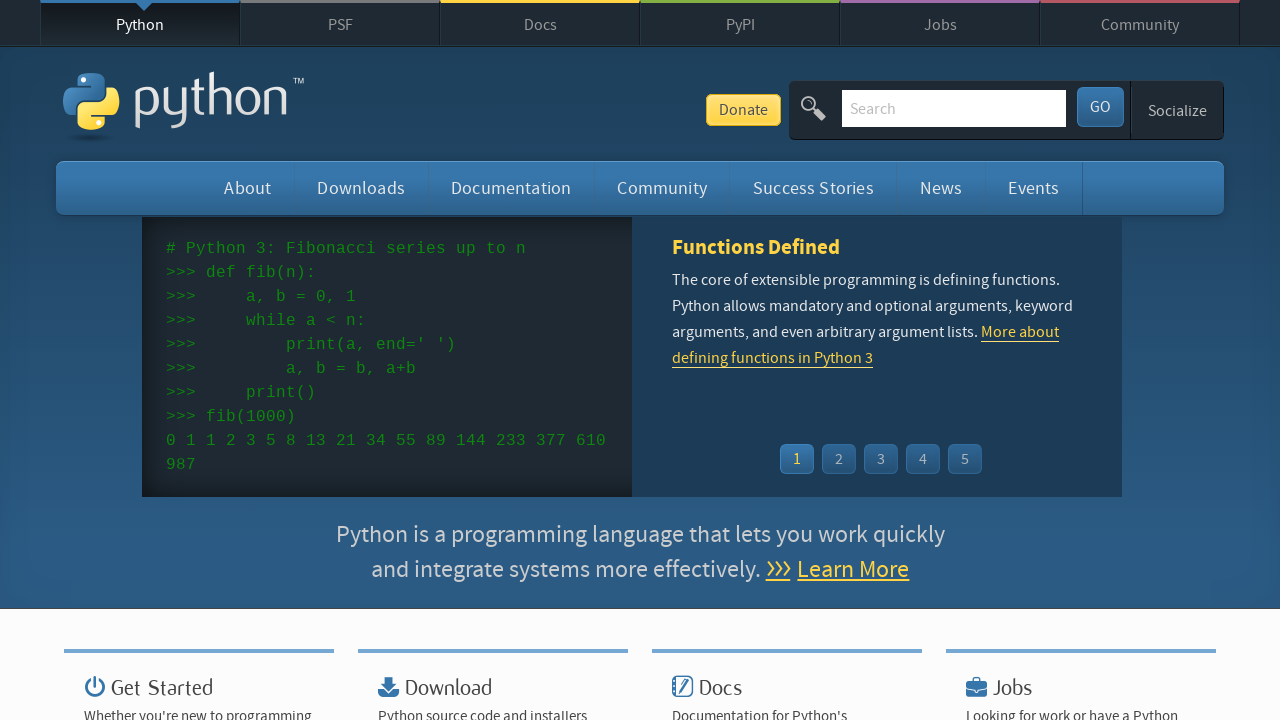

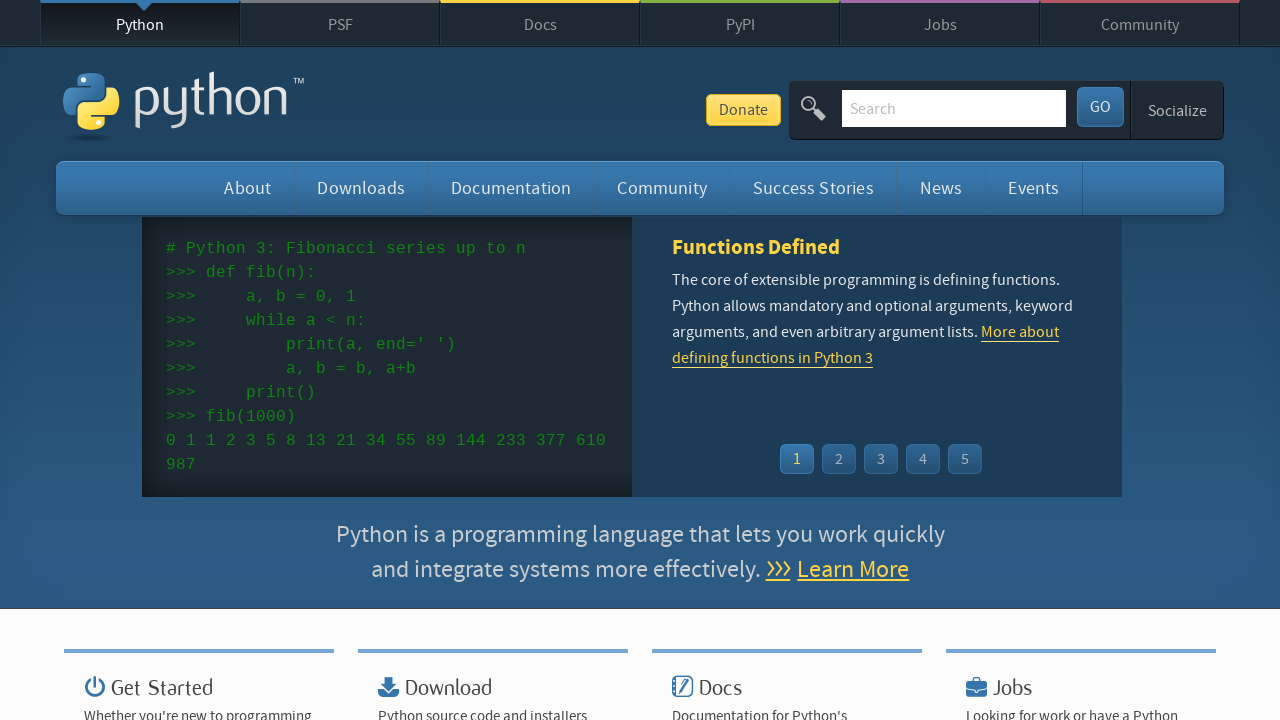